Tests copy-paste functionality between text input fields using keyboard shortcuts (Ctrl+A, Ctrl+C, Ctrl+V)

Starting URL: https://text-compare.com/

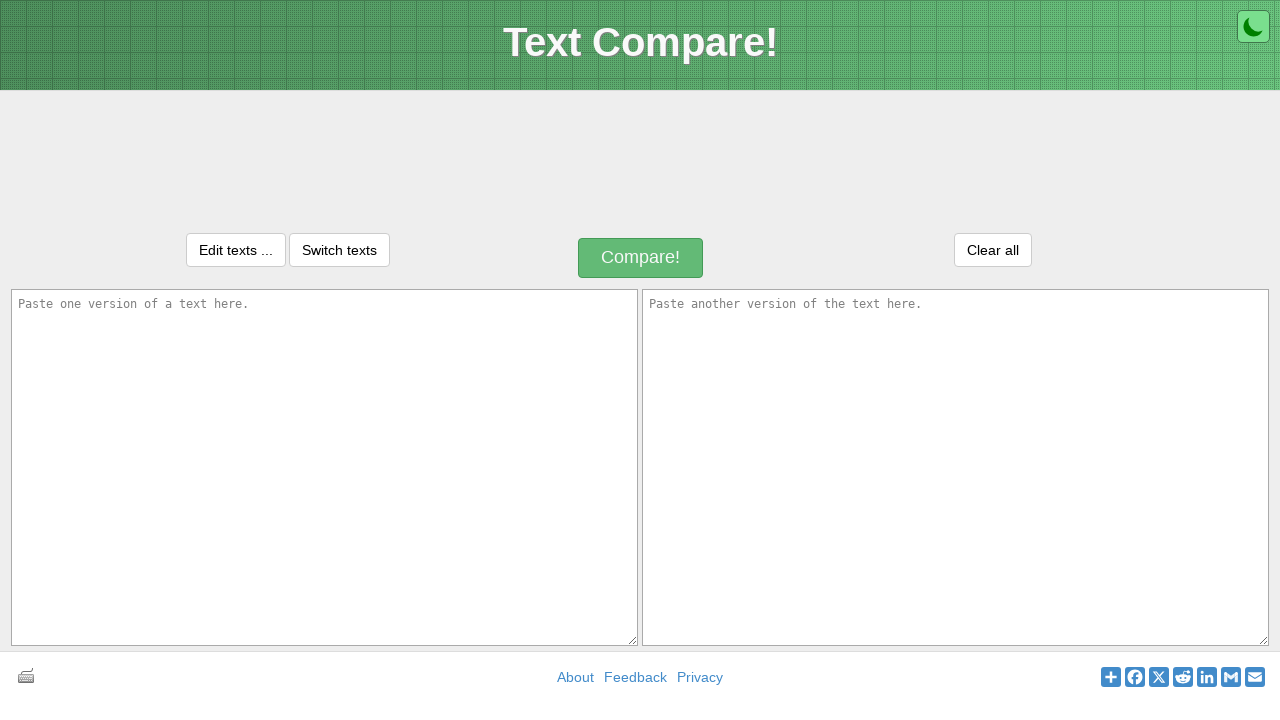

Entered text 'jju2bijbrratatatata' into the first input field on //*[@id="inputText1"]
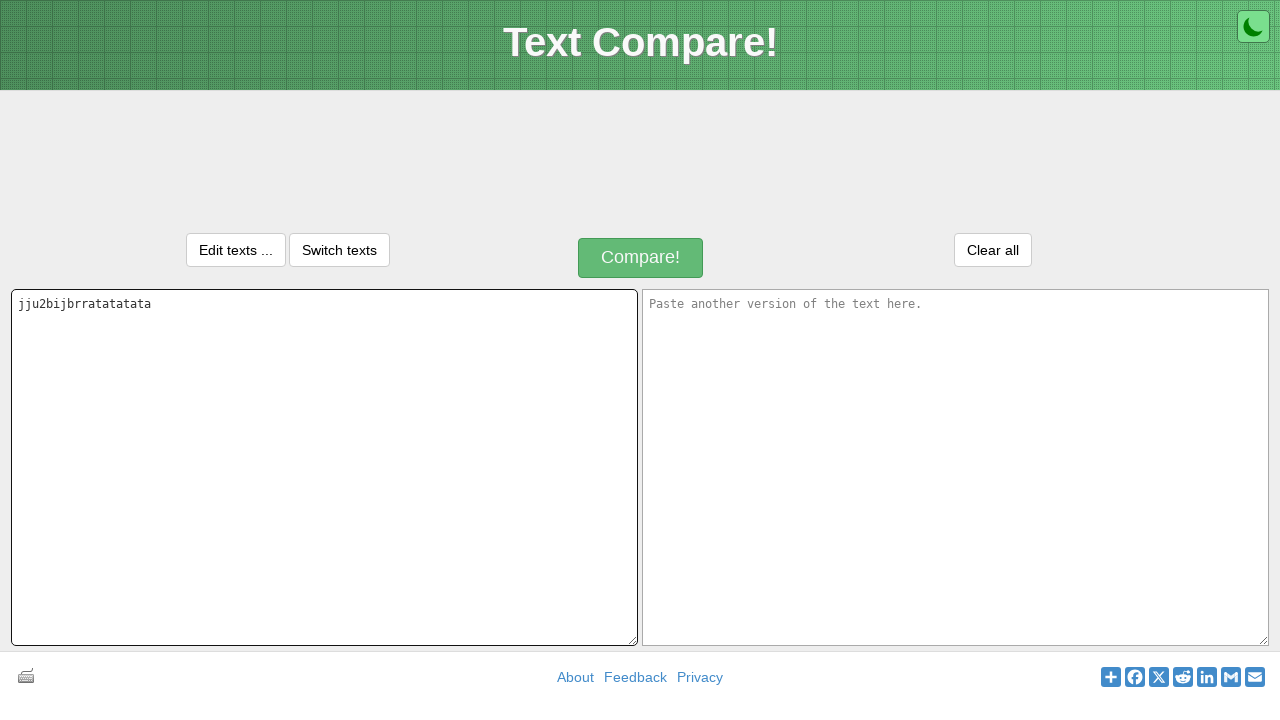

Pressed Control key down
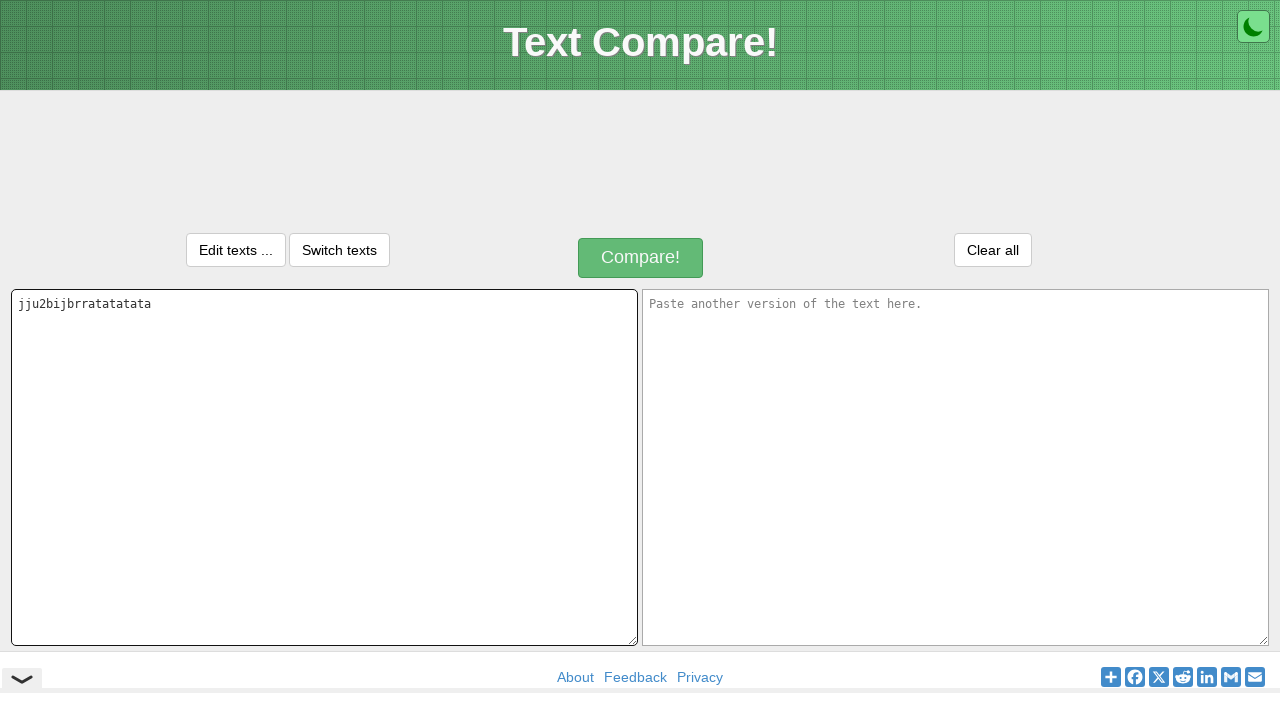

Pressed 'a' key to select all text (Ctrl+A)
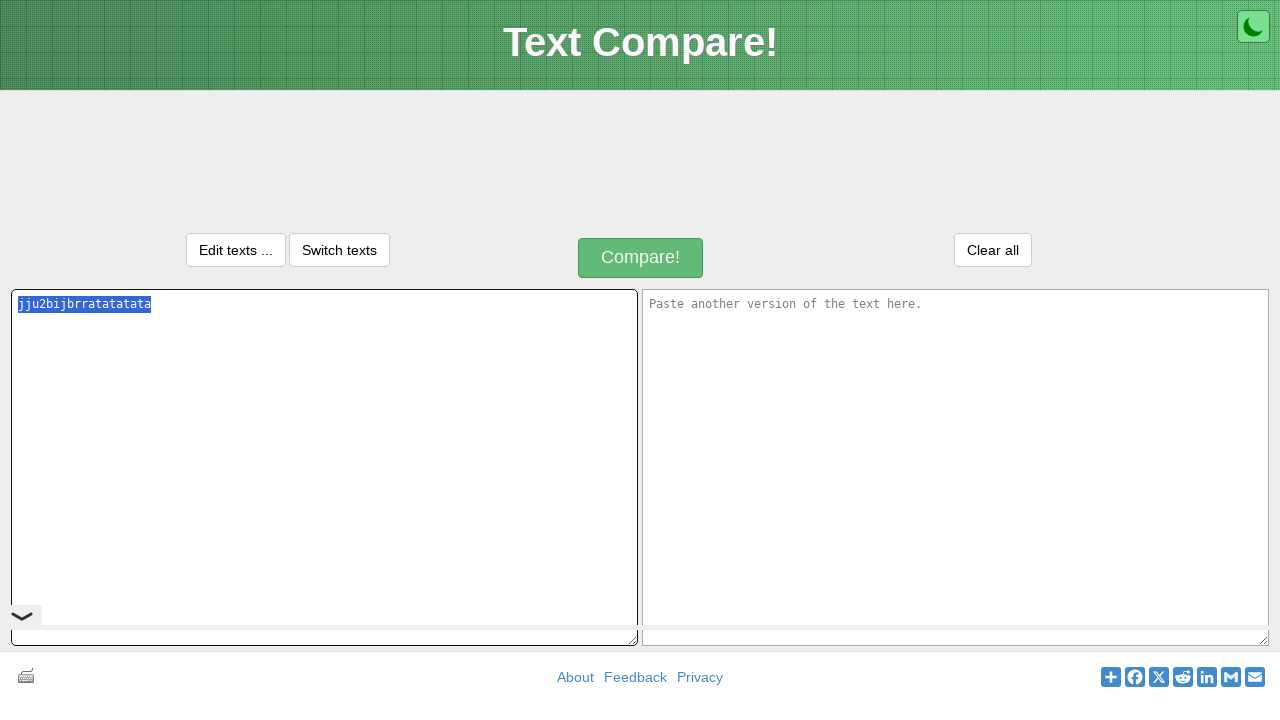

Released Control key
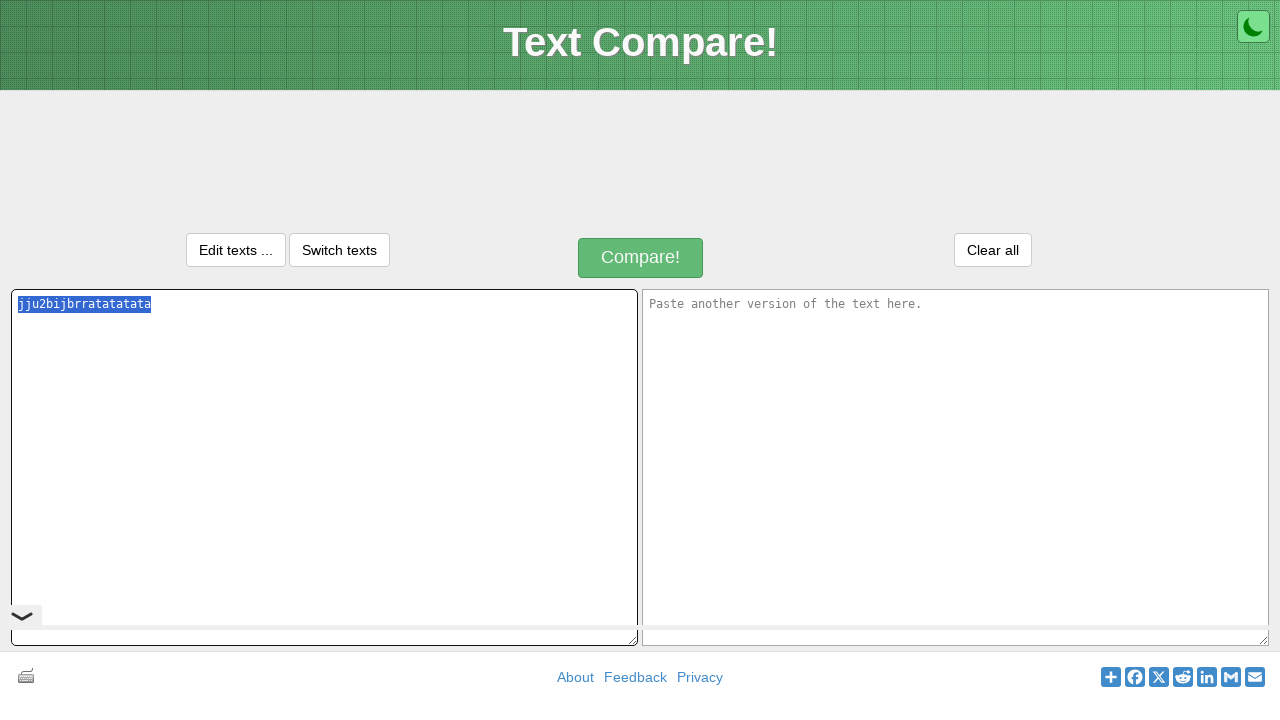

Pressed Control key down
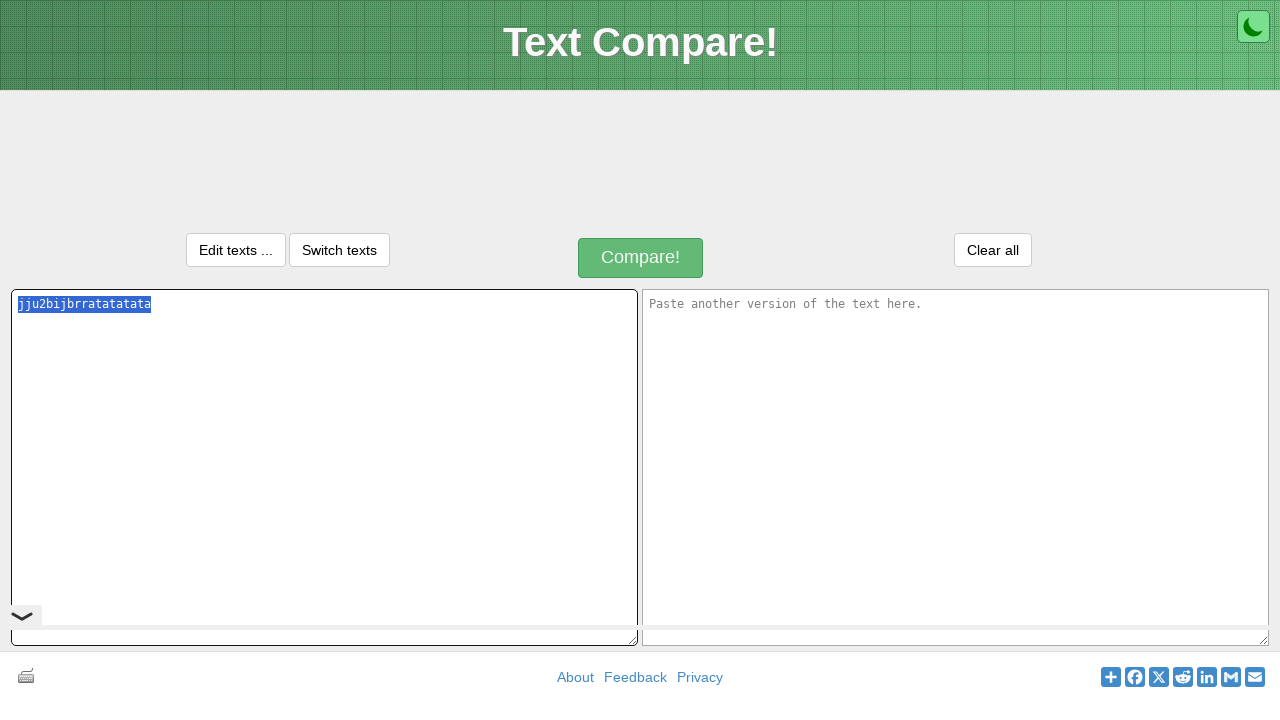

Pressed 'c' key to copy selected text (Ctrl+C)
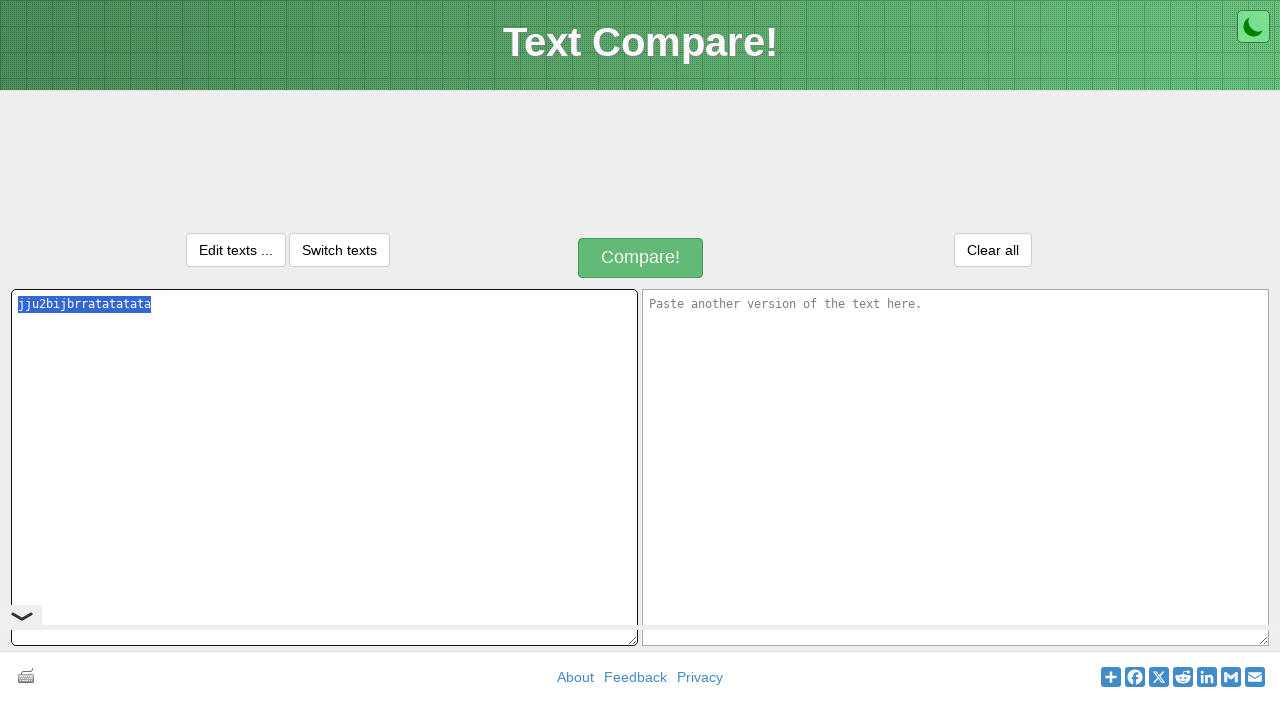

Released Control key
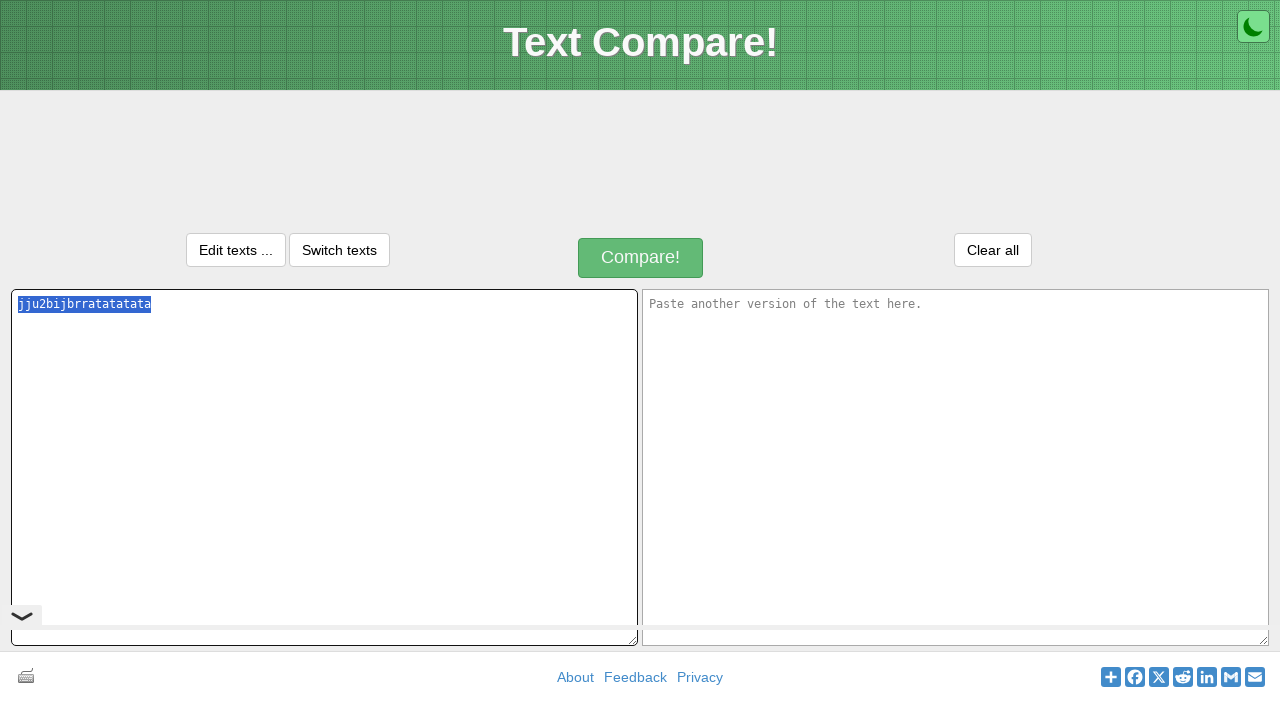

Pressed Tab key to move focus to the second input field
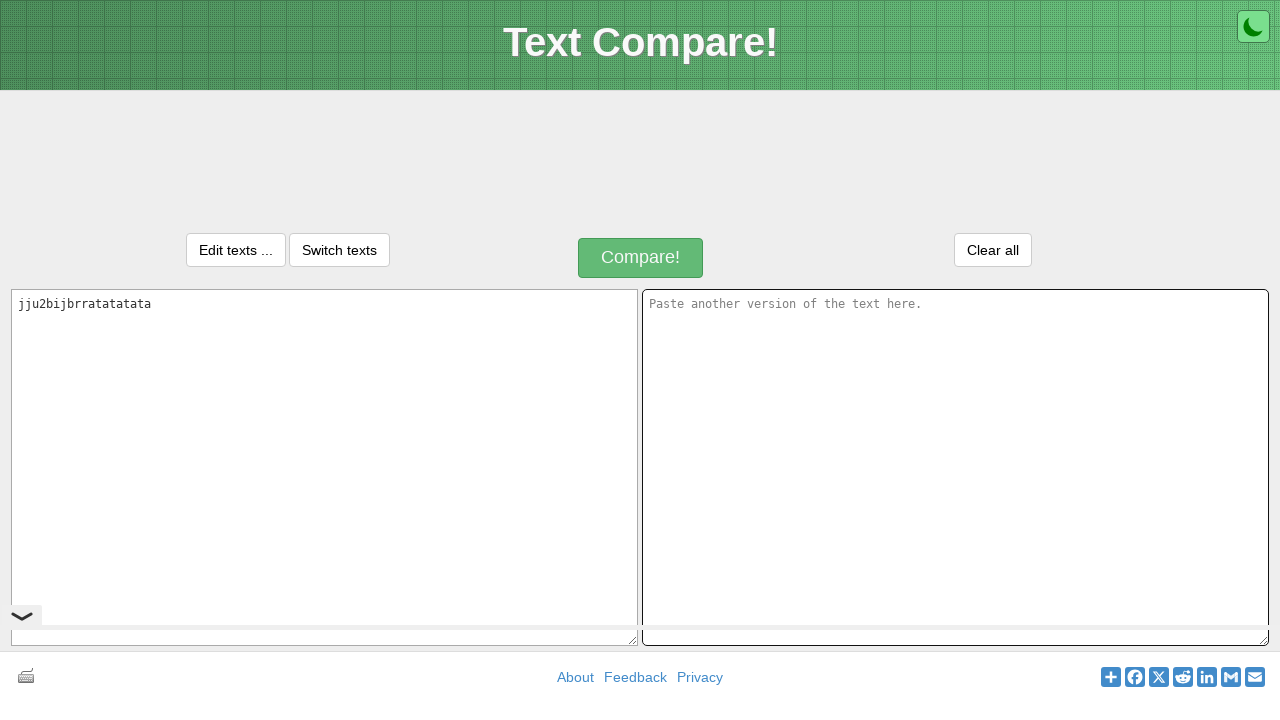

Pressed Control key down
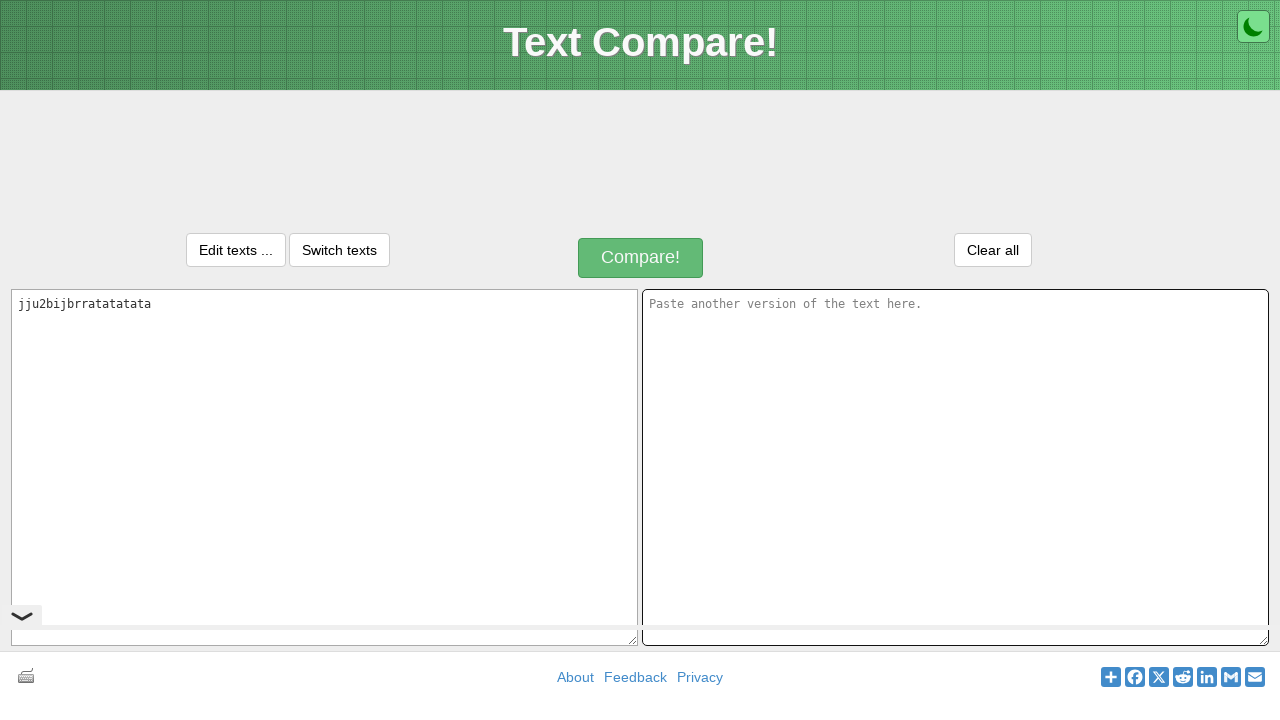

Pressed 'v' key to paste copied text into second field (Ctrl+V)
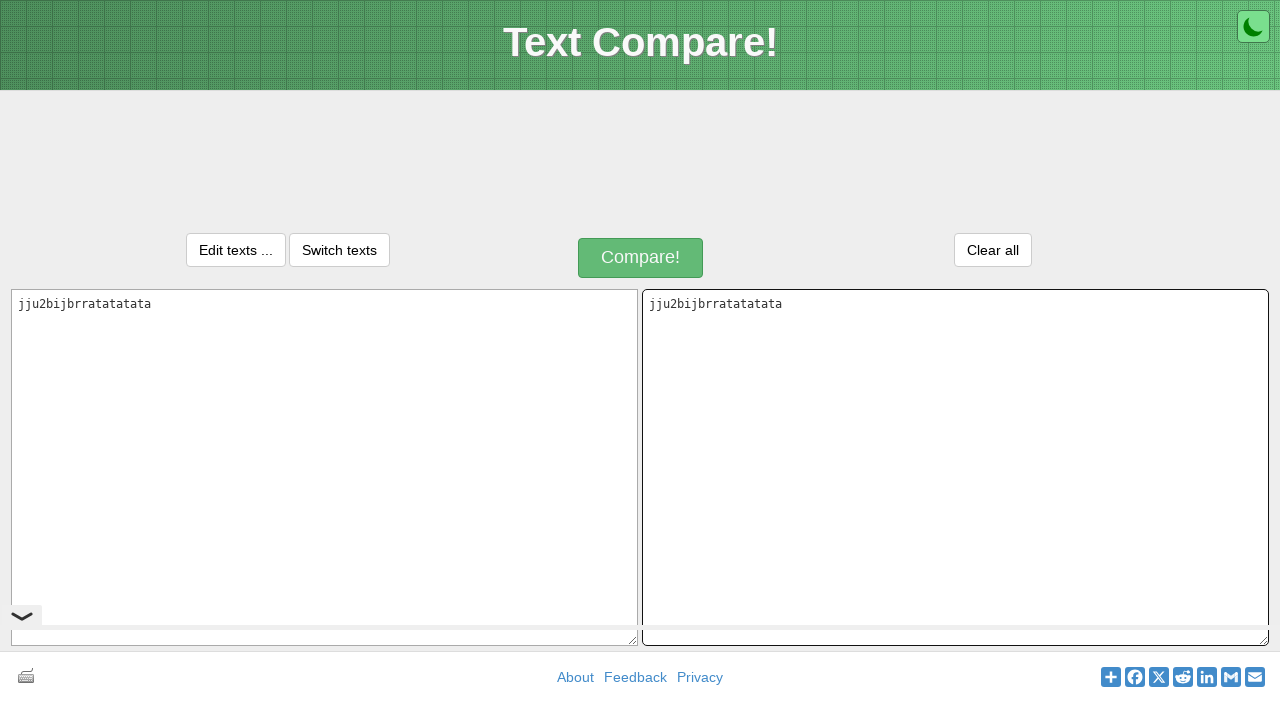

Released Control key
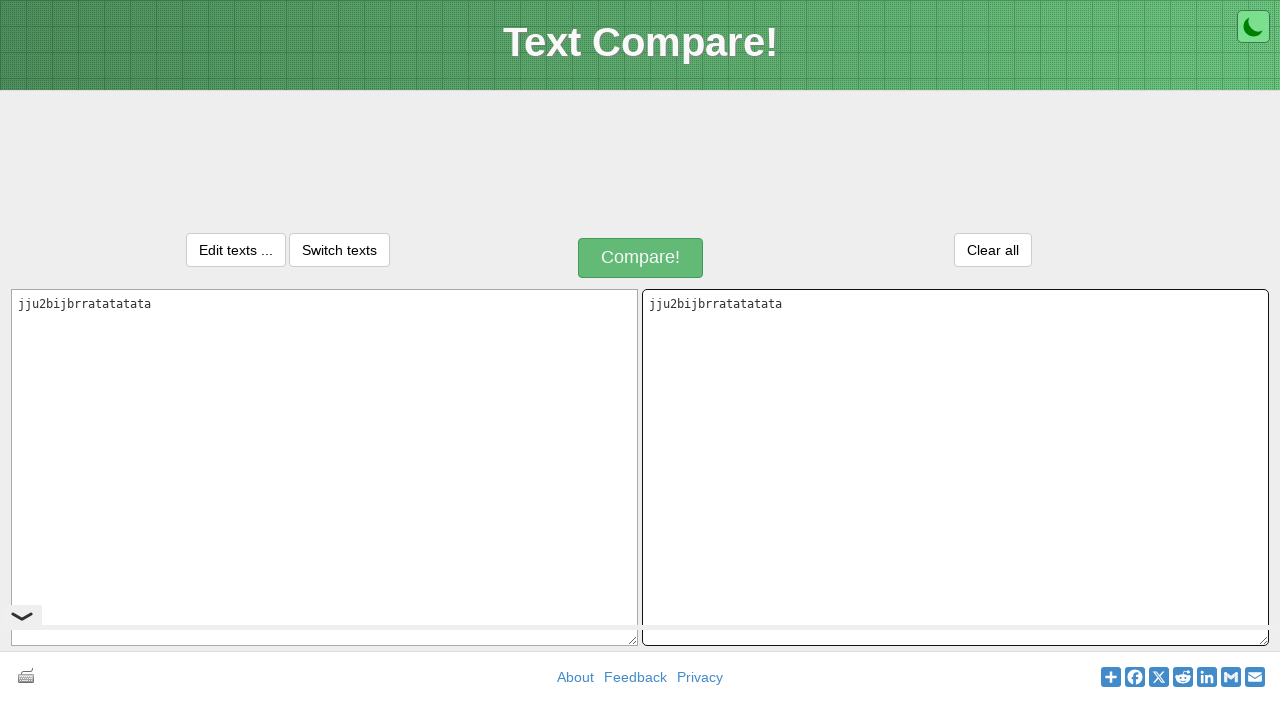

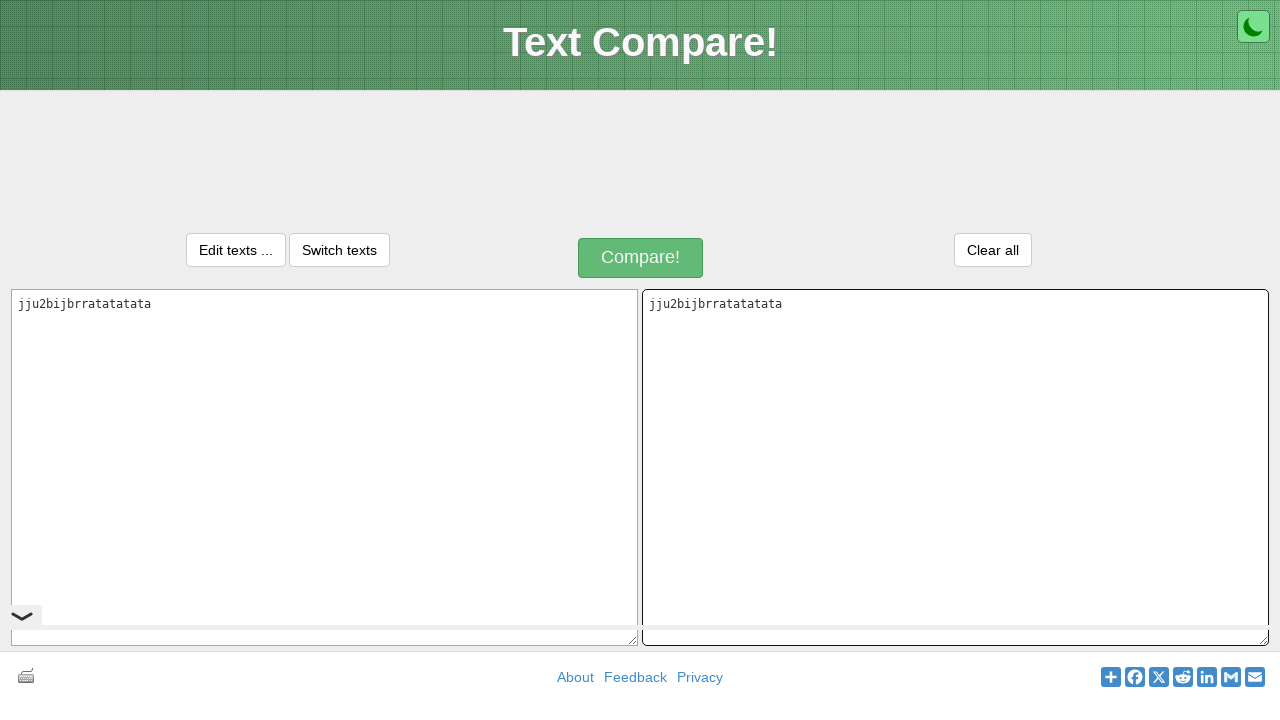